Tests handling of disabled web elements by clicking on a "Disabled" menu item and then using JavaScript to set a value in a disabled email input field.

Starting URL: https://demoapps.qspiders.com/ui?scenario=1

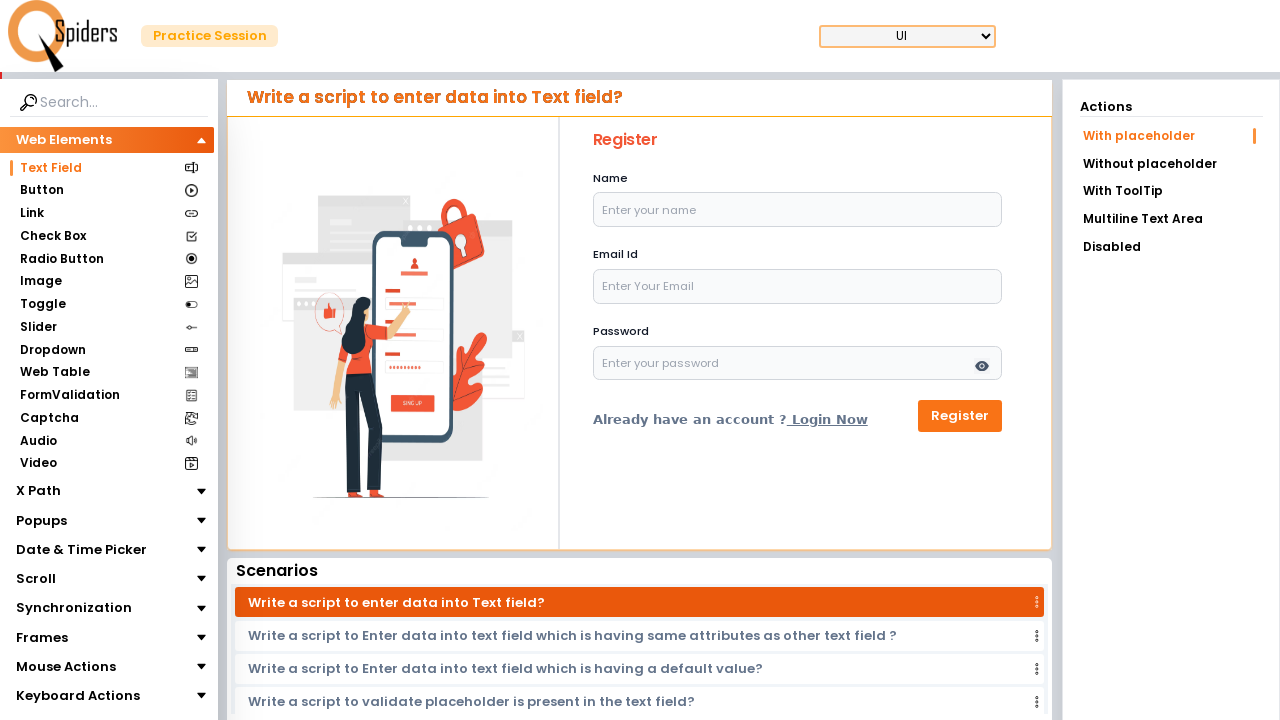

Clicked on the 'Disabled' menu item at (1171, 247) on xpath=//li[text()='Disabled']
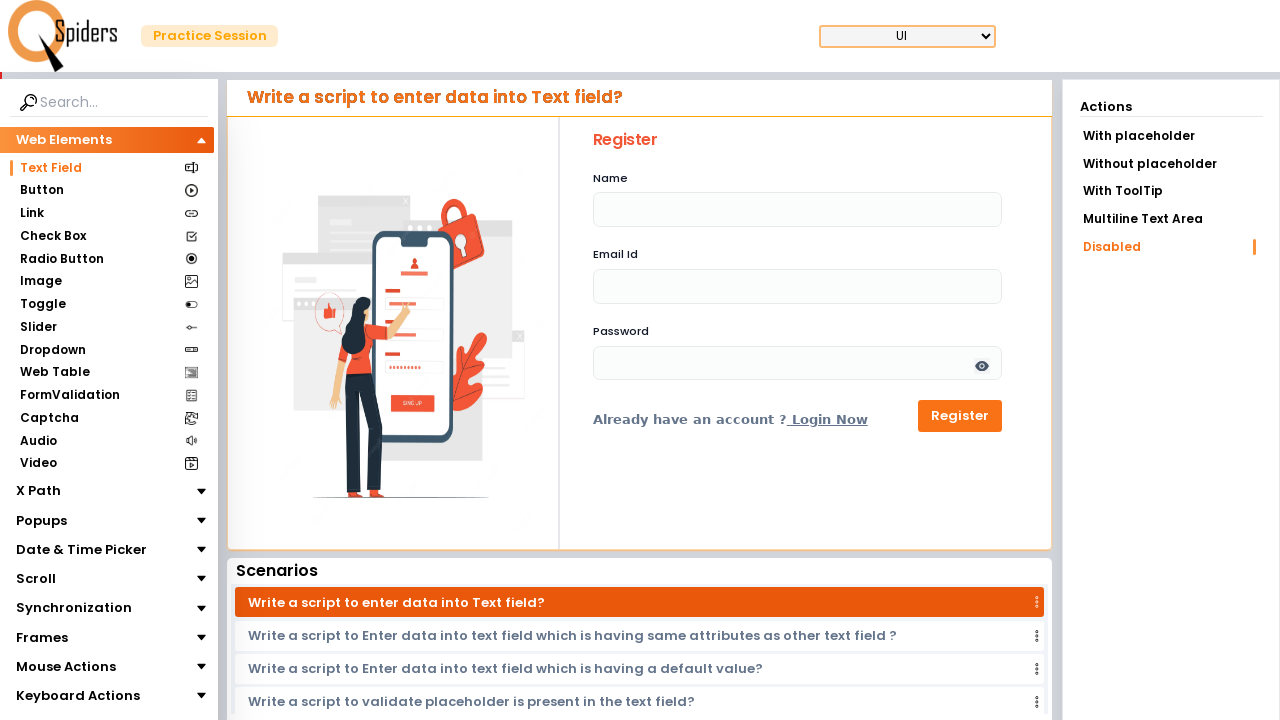

Waited 2 seconds for disabled elements to load
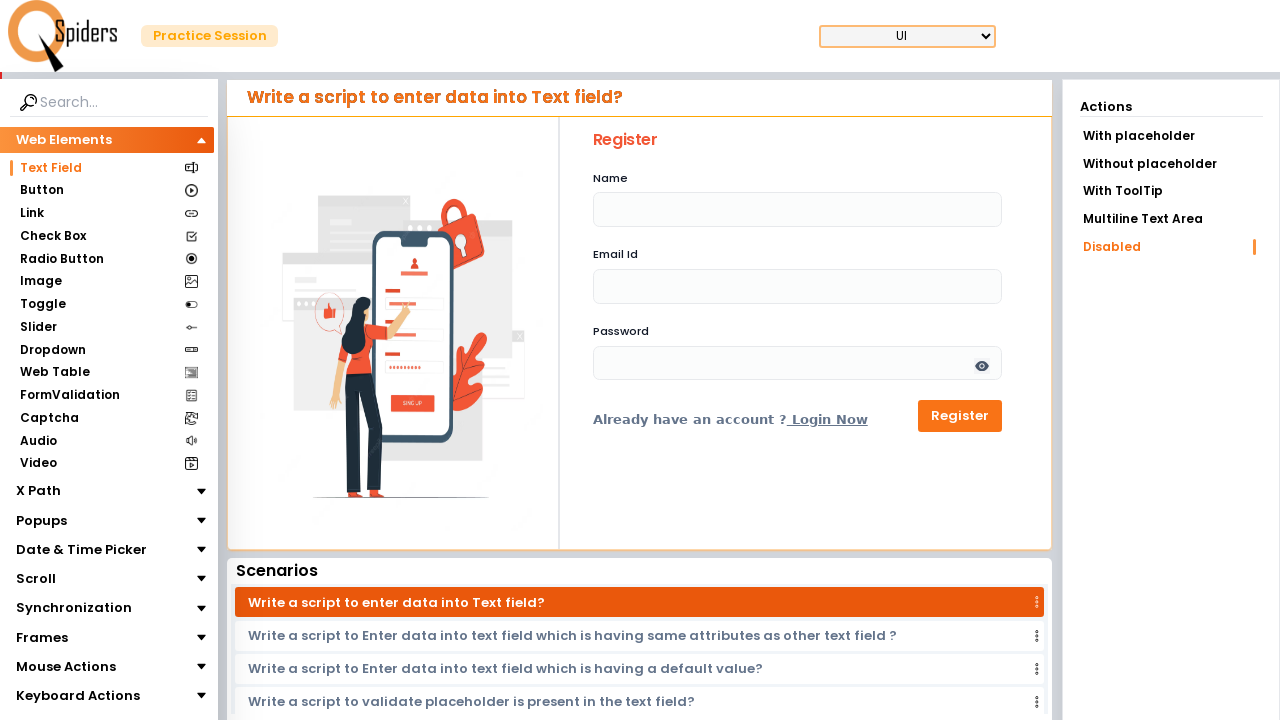

Used JavaScript to set email value 'amansingh@gmail.com' in disabled email field
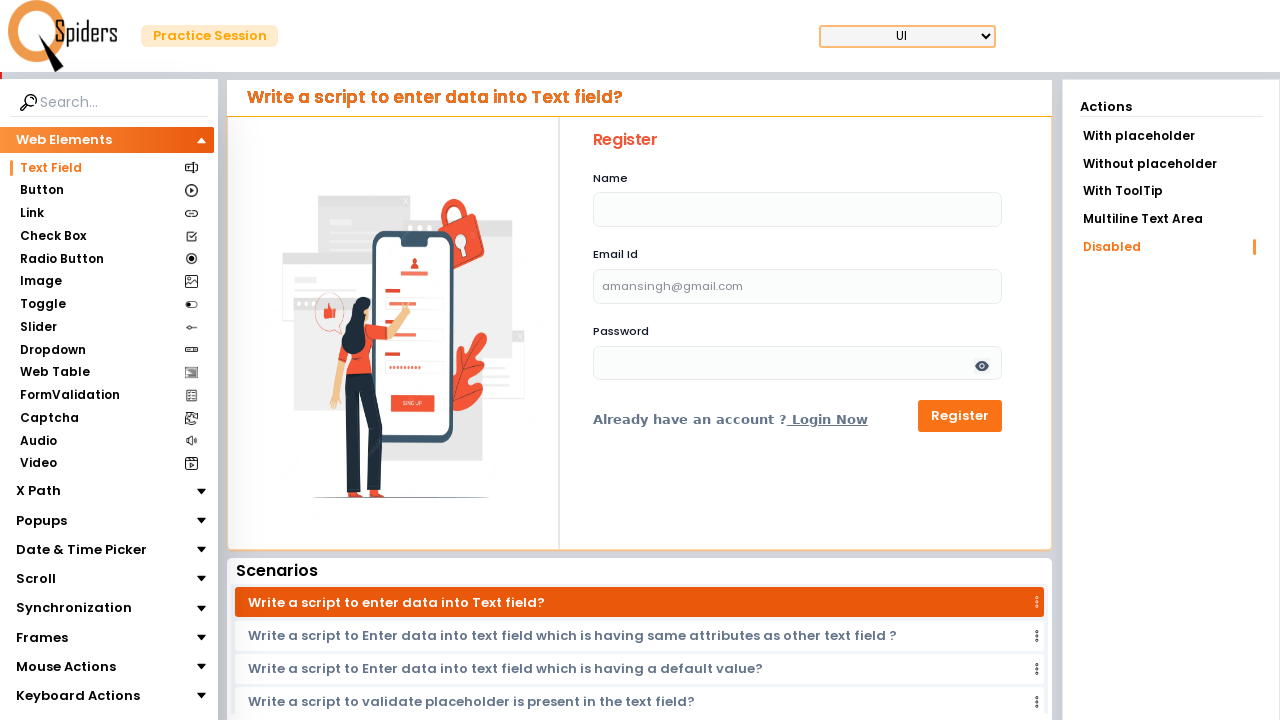

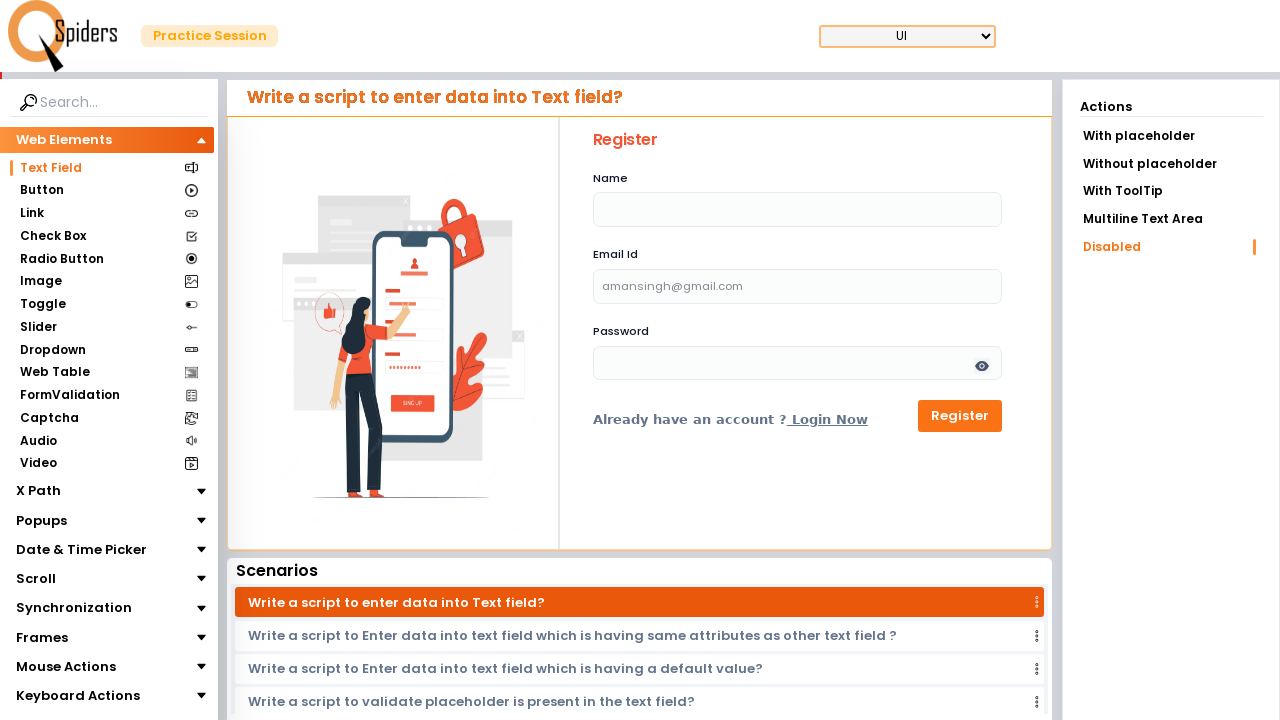